Tests an explicit wait scenario where the script waits for a price element to display "$100", then clicks a book button, reads a value, calculates a mathematical result (log of absolute value of 12*sin(x)), enters it as an answer, and submits the form.

Starting URL: http://suninjuly.github.io/explicit_wait2.html

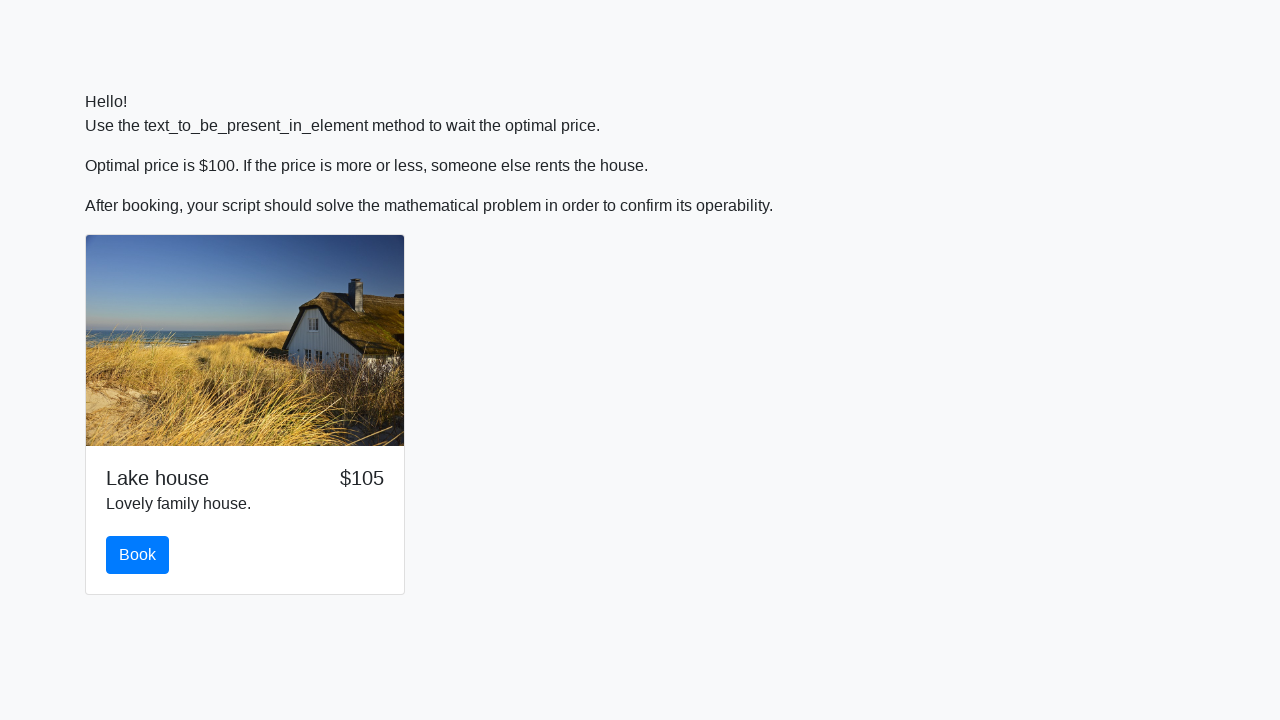

Waited for price element to display '$100'
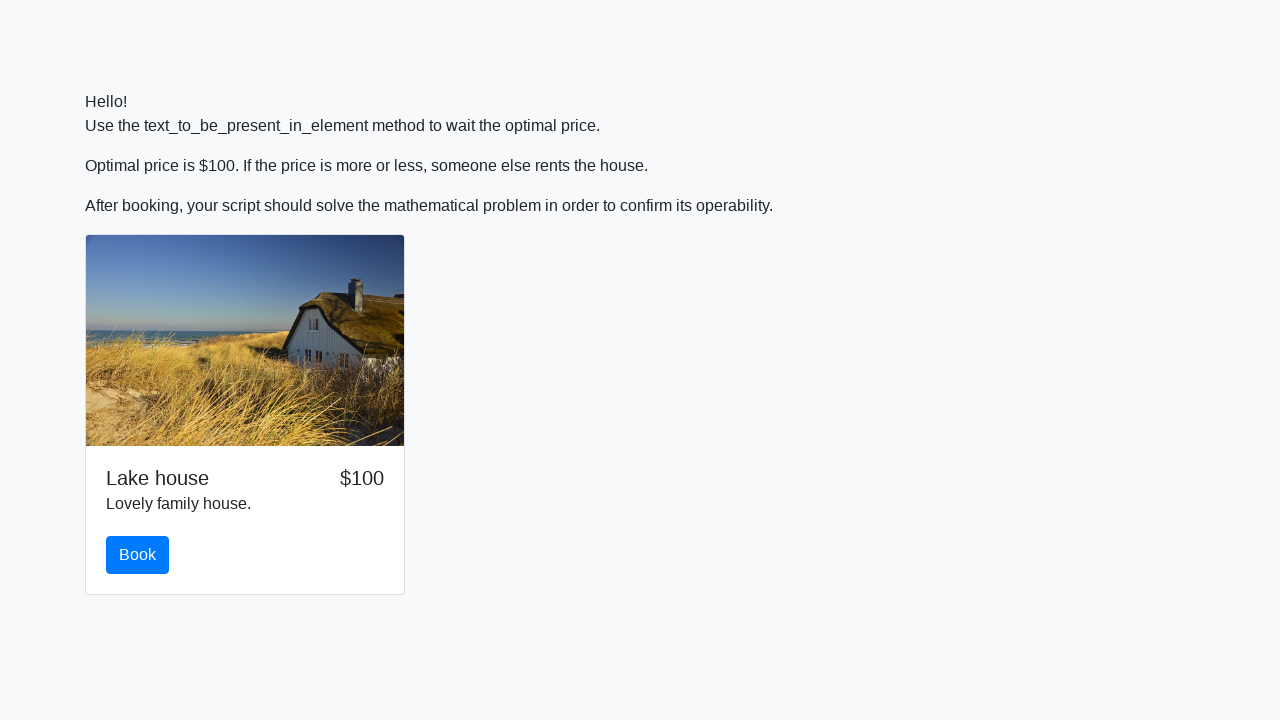

Clicked the book button at (138, 555) on #book
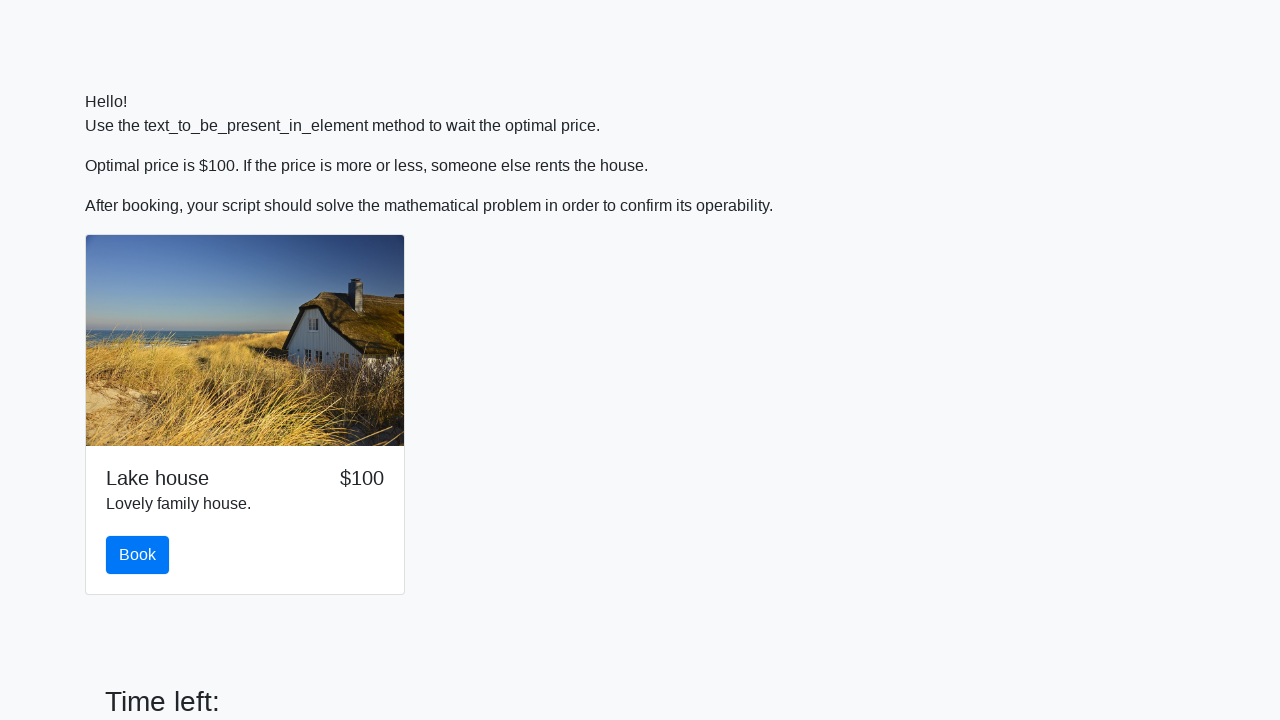

Retrieved input value: 906
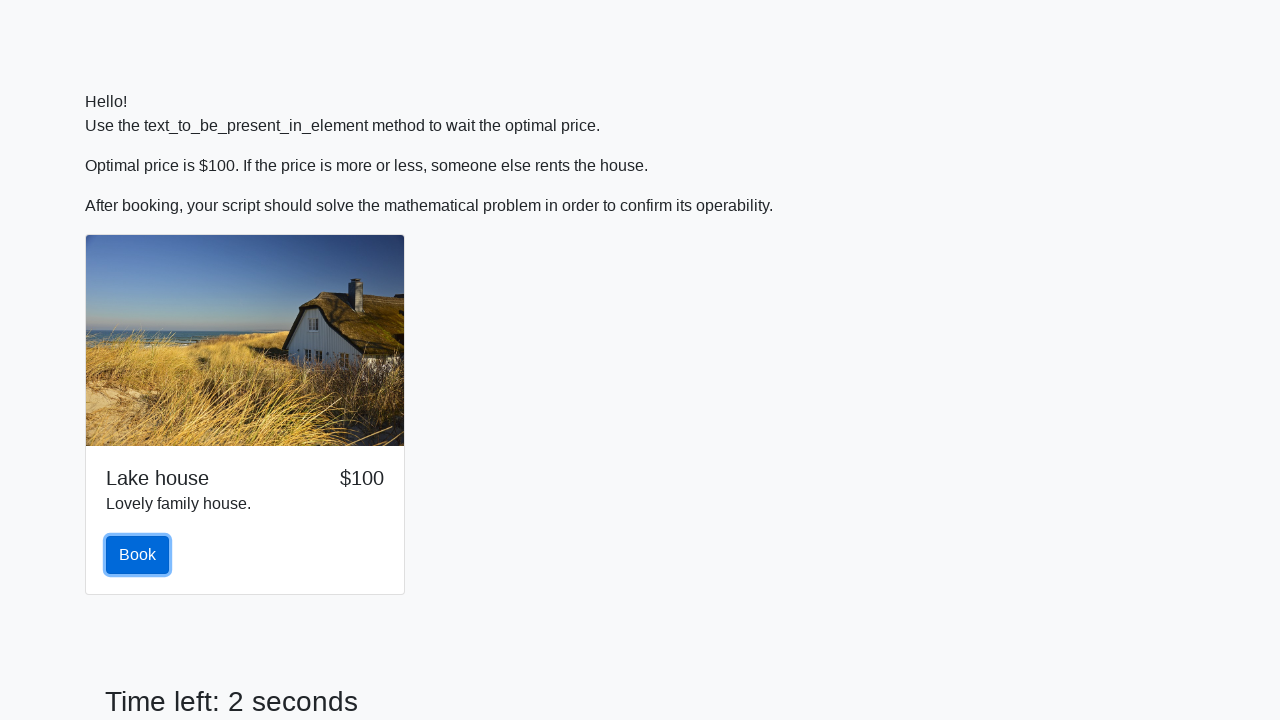

Calculated answer using formula log(abs(12*sin(x))): 2.422553153847022
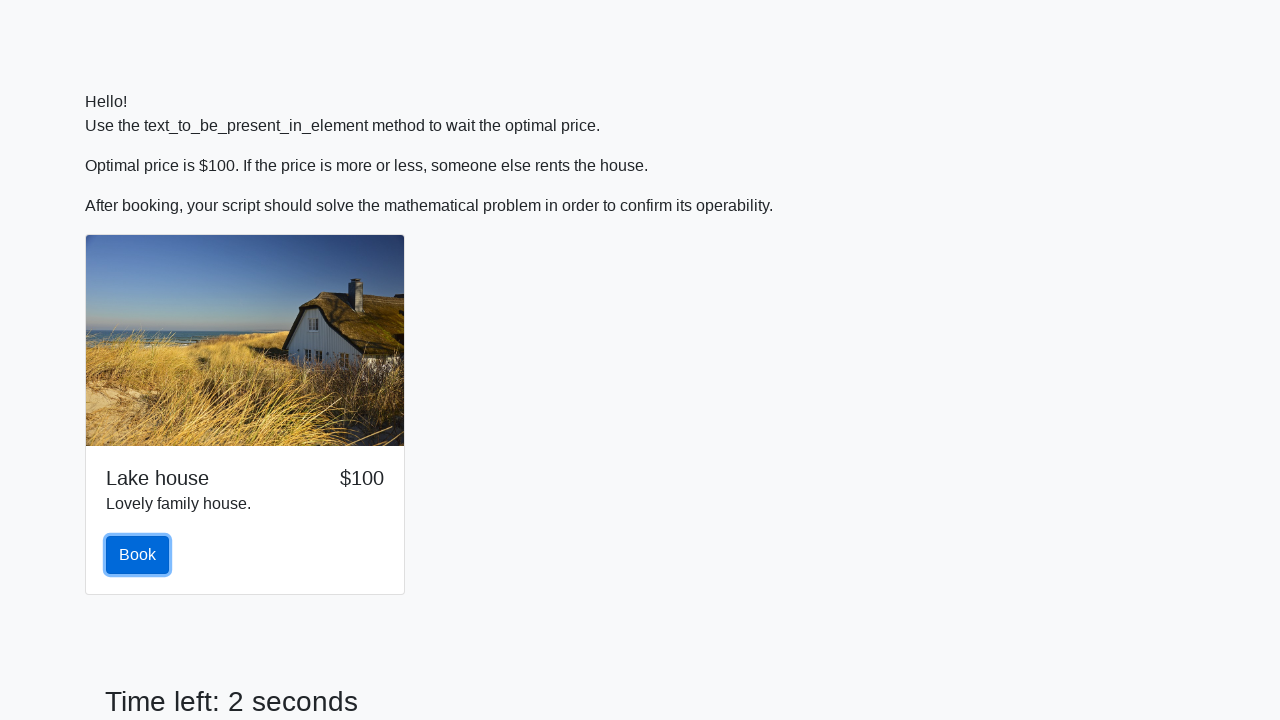

Filled answer field with calculated value: 2.422553153847022 on #answer
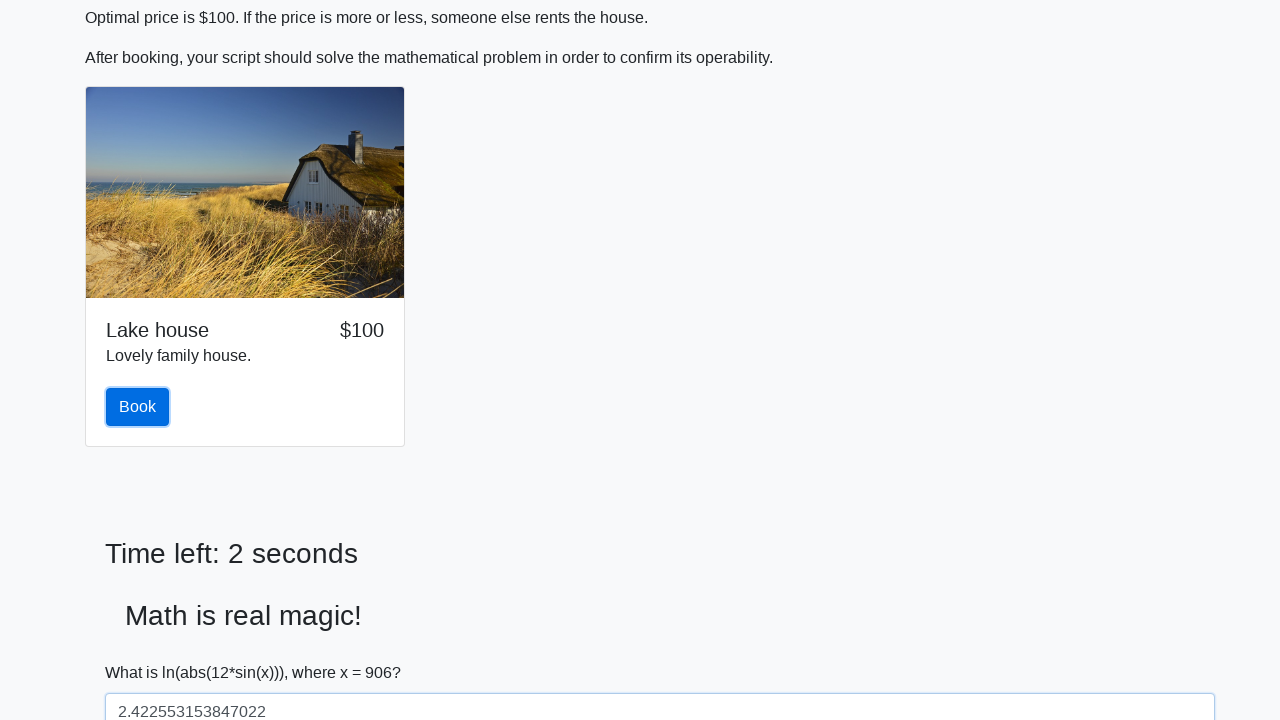

Clicked the solve button to submit form at (143, 651) on #solve
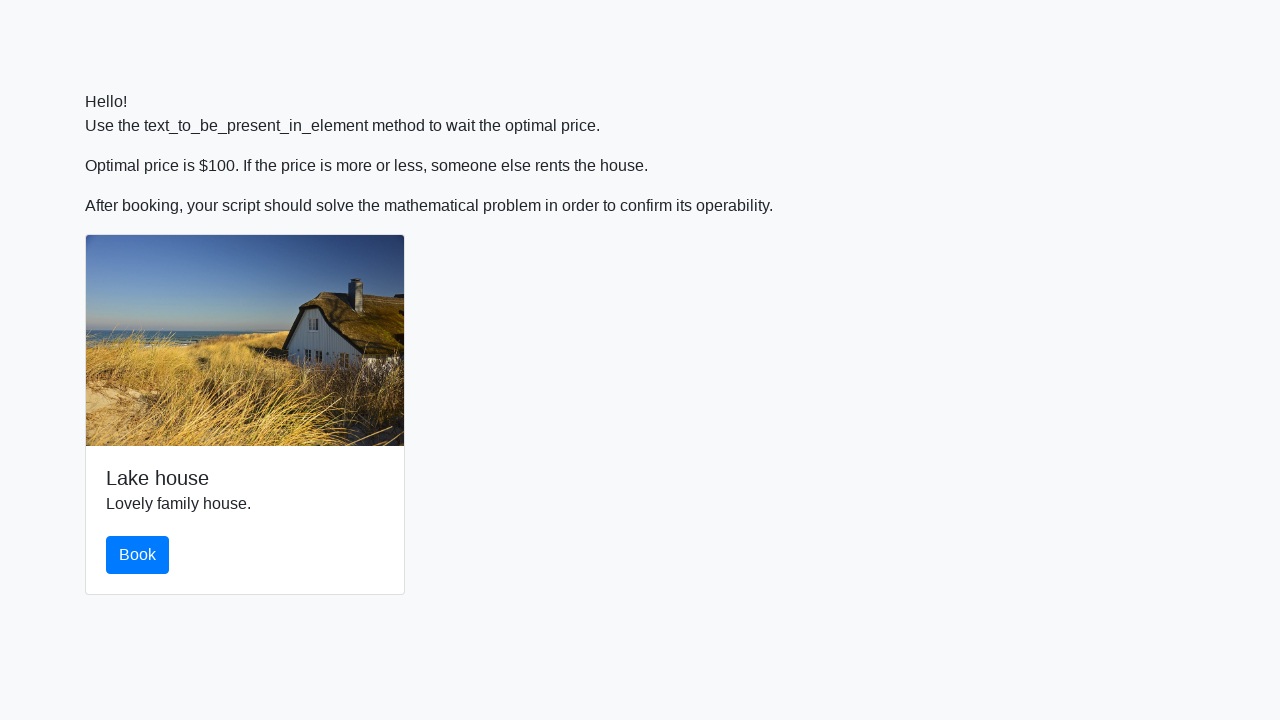

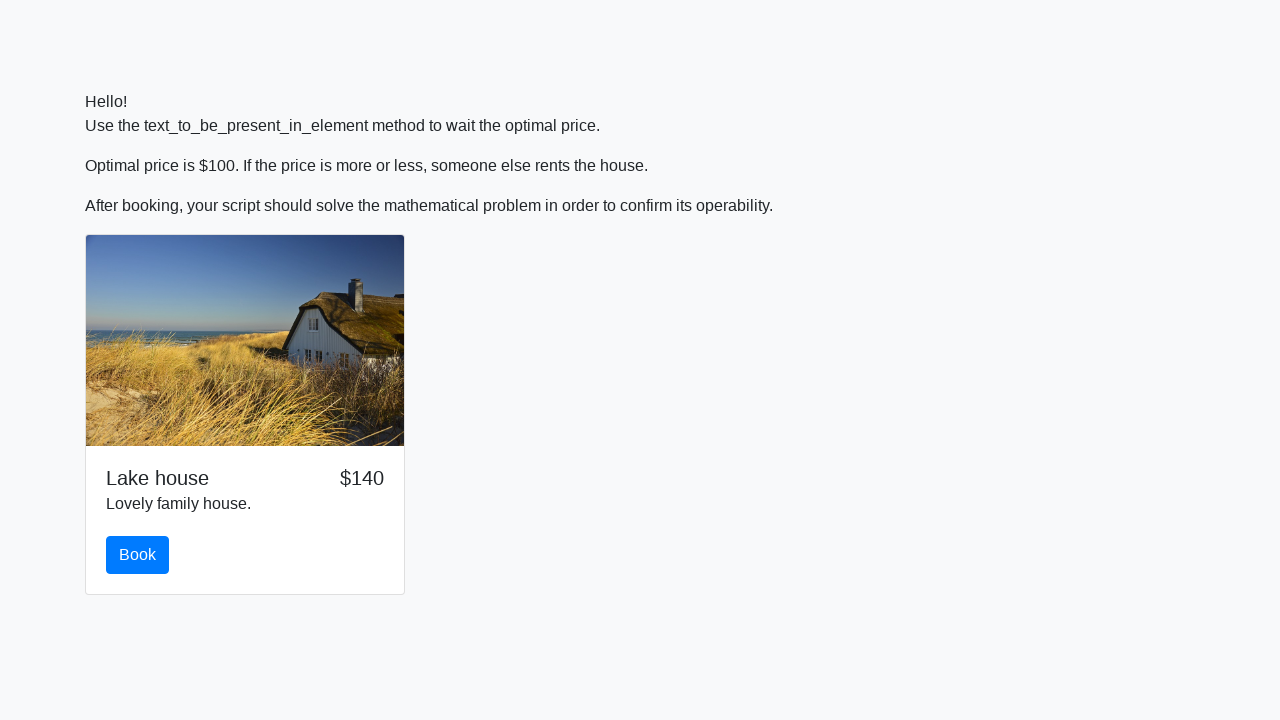